Tests a personal notes application by navigating to the notes page, adding 10 notes with Vietnamese titles and content, and then searching for a specific note by title.

Starting URL: https://material.playwrightvn.com/

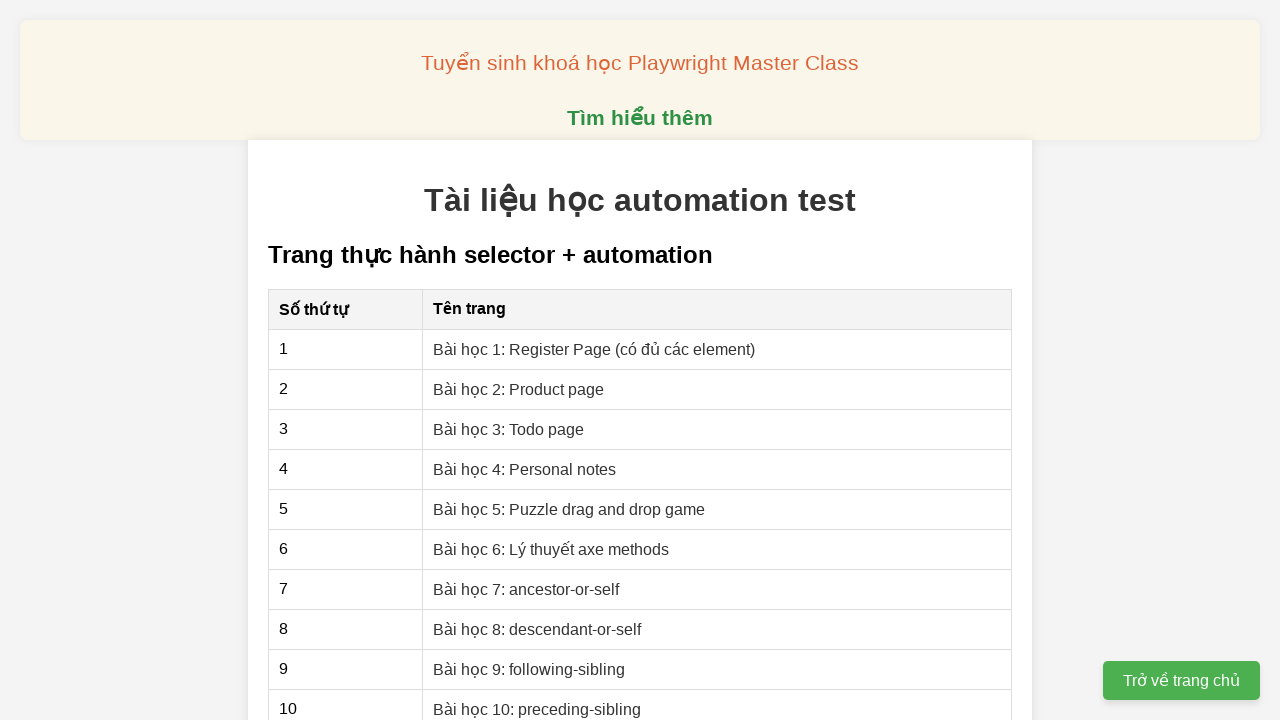

Clicked on 'Bài học 4: Personal notes' link to navigate to notes page at (525, 469) on xpath=//a[@href='04-xpath-personal-notes.html']
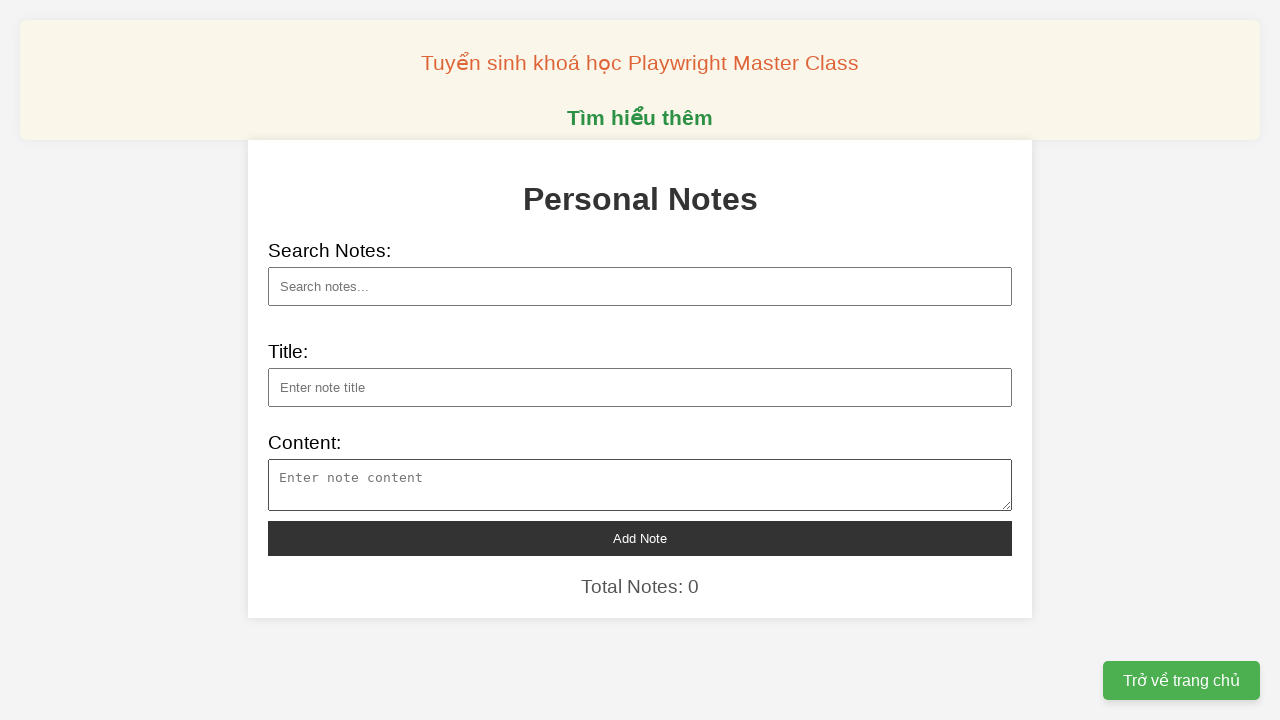

Filled note title: Nhà phát minh thuốc kháng sinh bị lãng quên 1 on //input[@id='note-title']
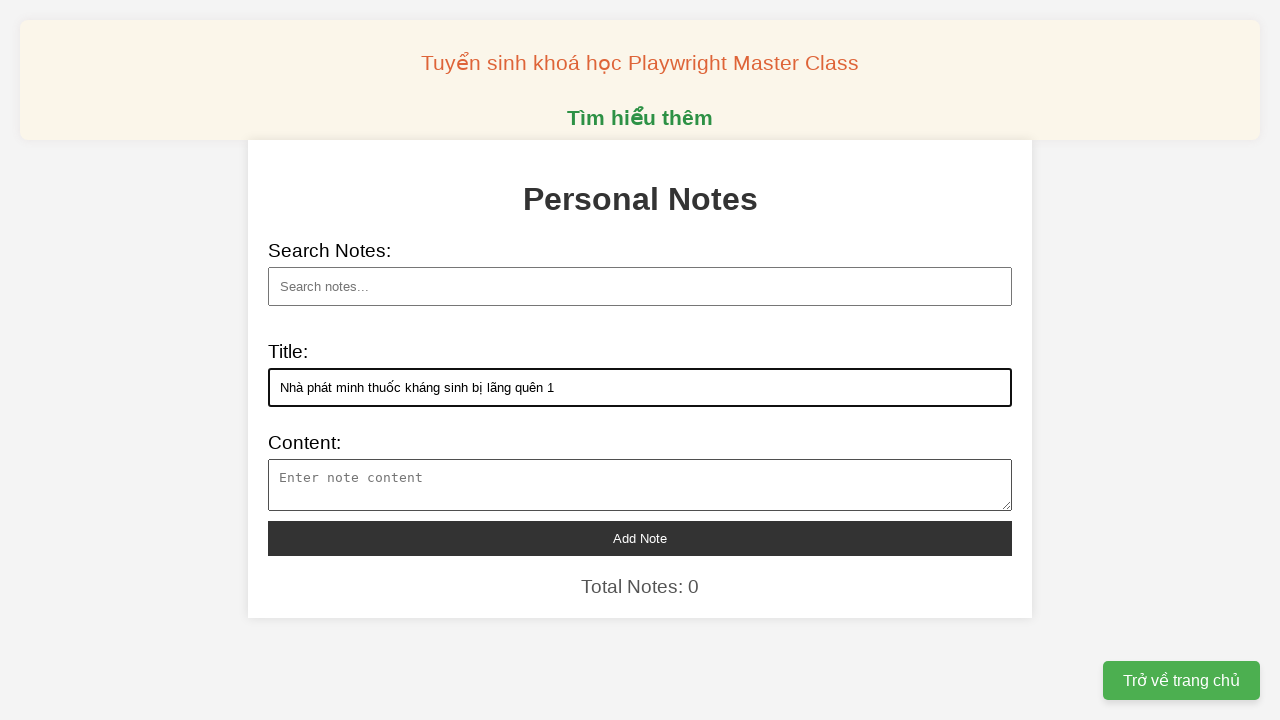

Filled note content: Nhà phát minh thuốc kháng sinh bị lãng quên on //textarea[@id='note-content']
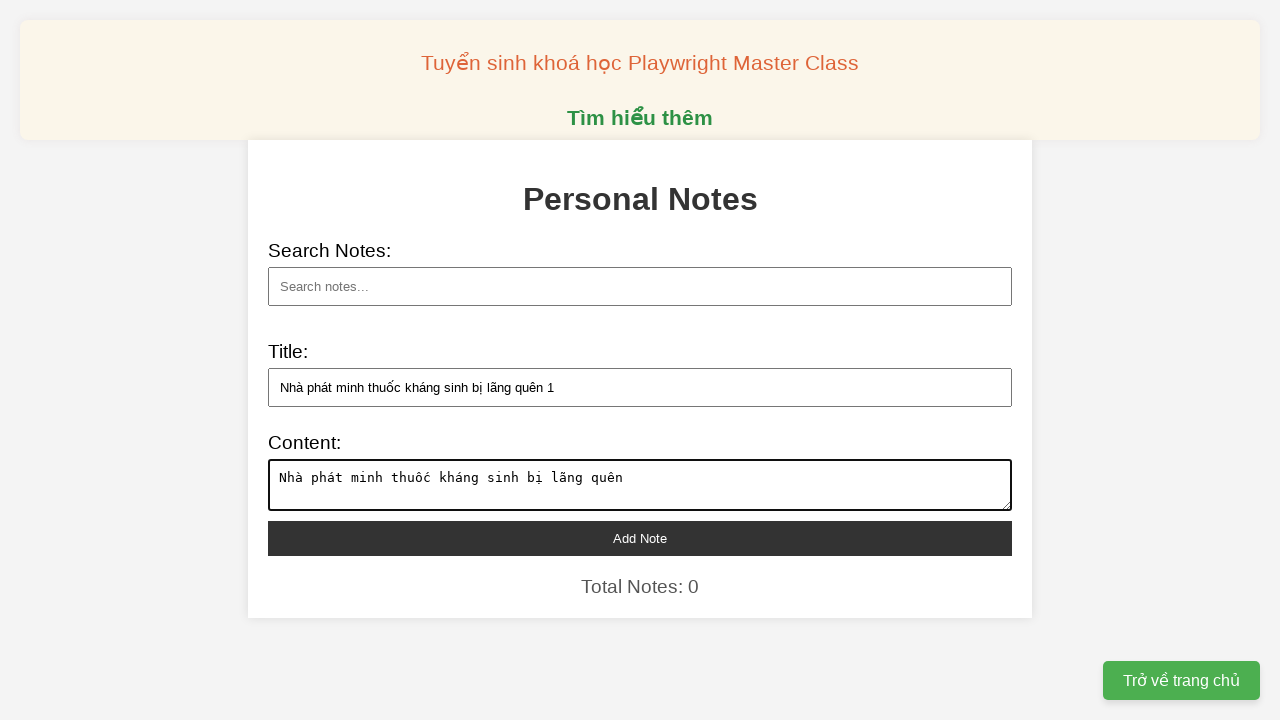

Clicked 'Add note' button to save note #1 at (640, 538) on xpath=//button[@id='add-note']
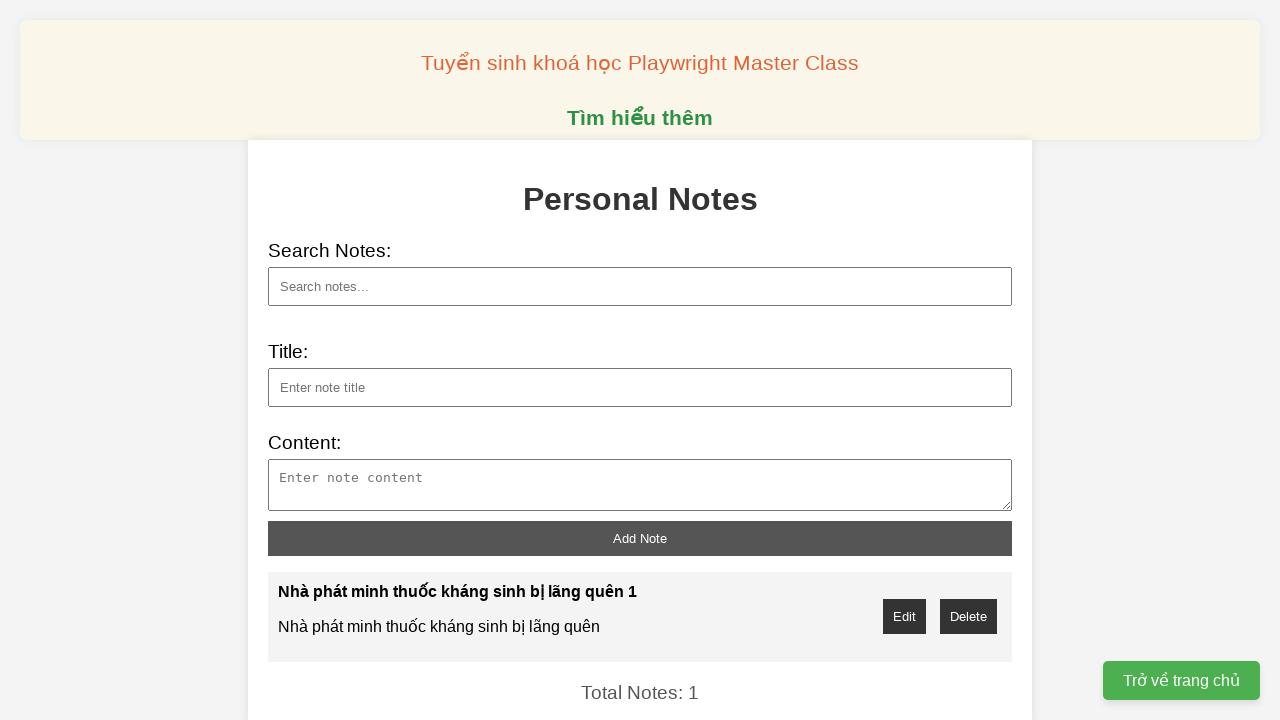

Filled note title: Nhà phát minh thuốc kháng sinh bị lãng quên 2 on //input[@id='note-title']
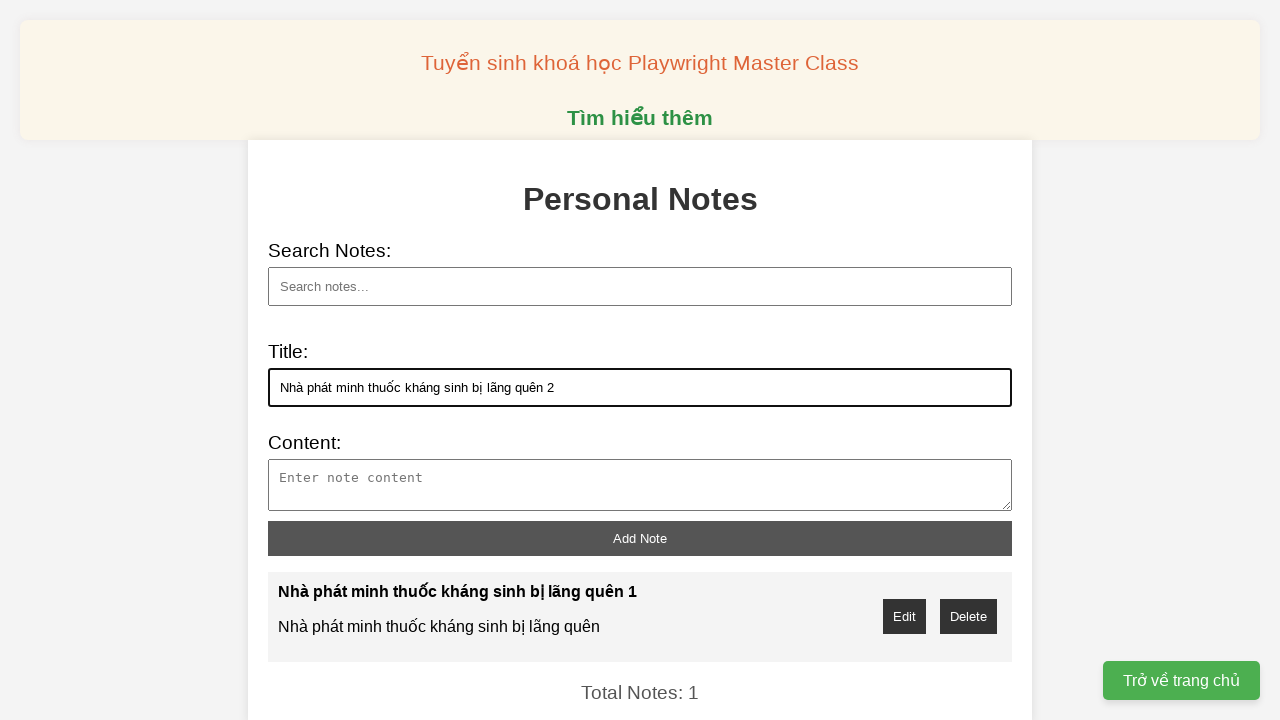

Filled note content: Nhà phát minh thuốc kháng sinh bị lãng quên on //textarea[@id='note-content']
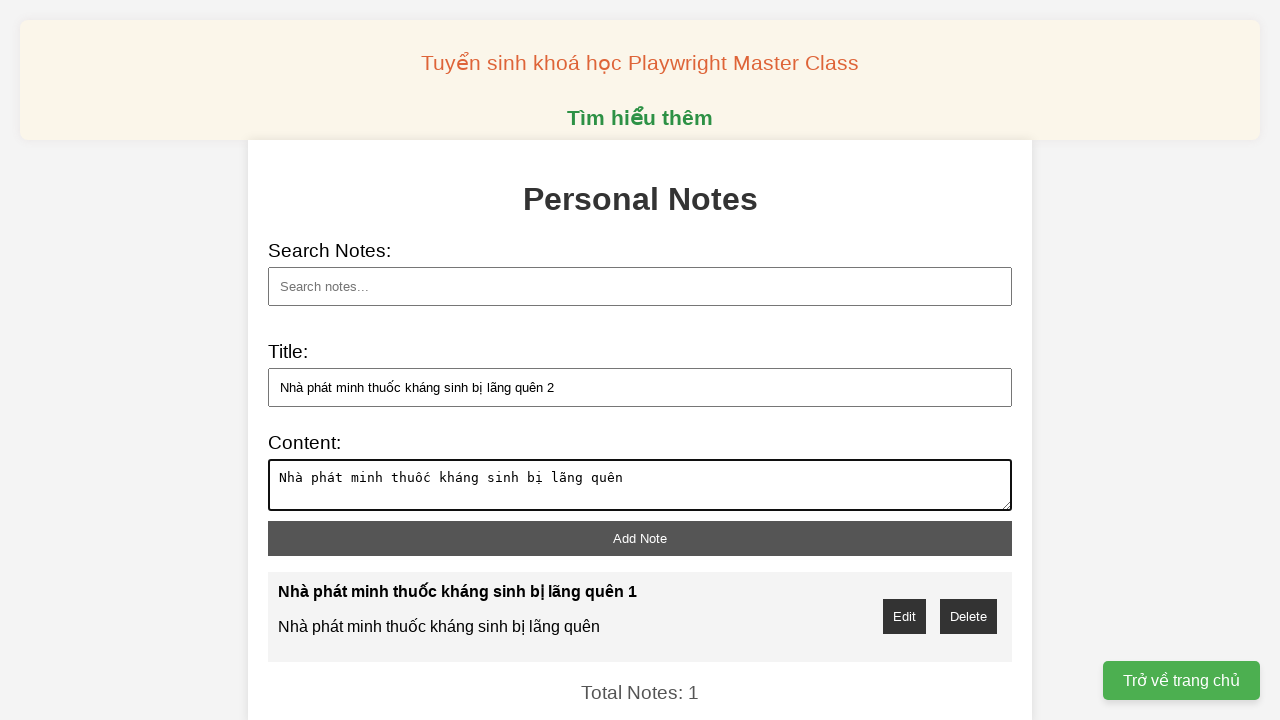

Clicked 'Add note' button to save note #2 at (640, 538) on xpath=//button[@id='add-note']
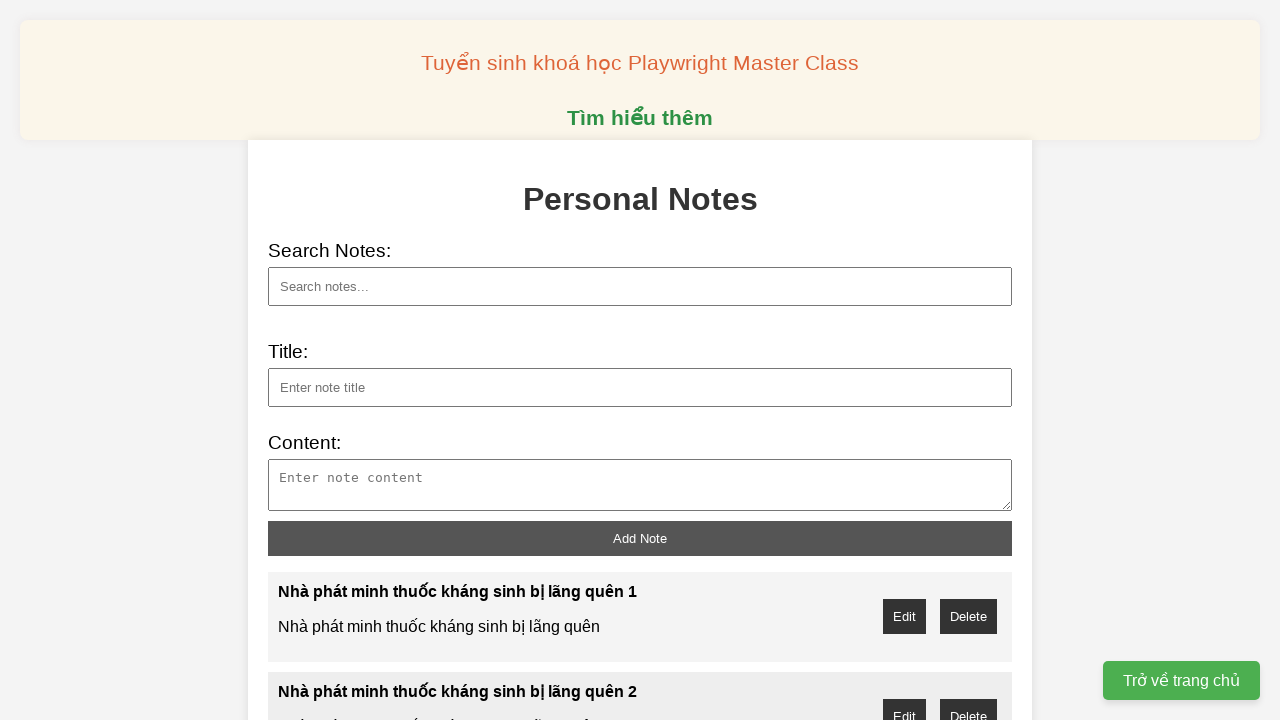

Filled note title: Nhà phát minh thuốc kháng sinh bị lãng quên 3 on //input[@id='note-title']
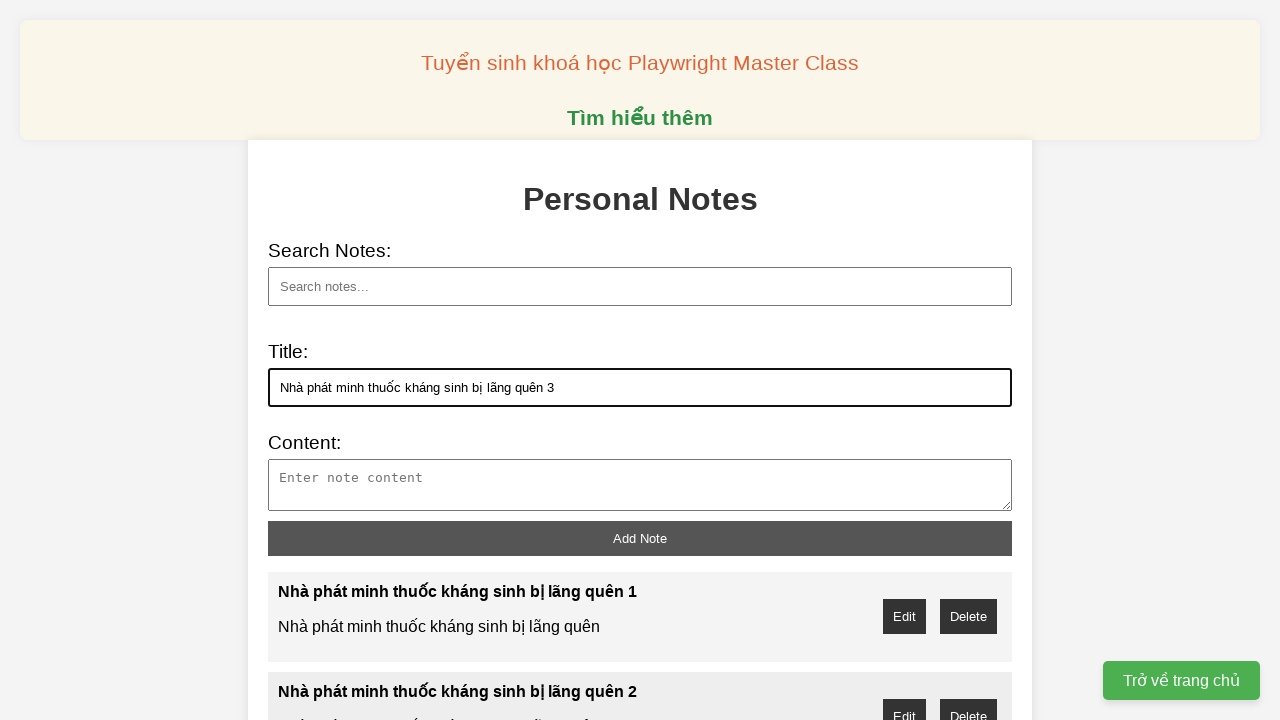

Filled note content: Nhà phát minh thuốc kháng sinh bị lãng quên on //textarea[@id='note-content']
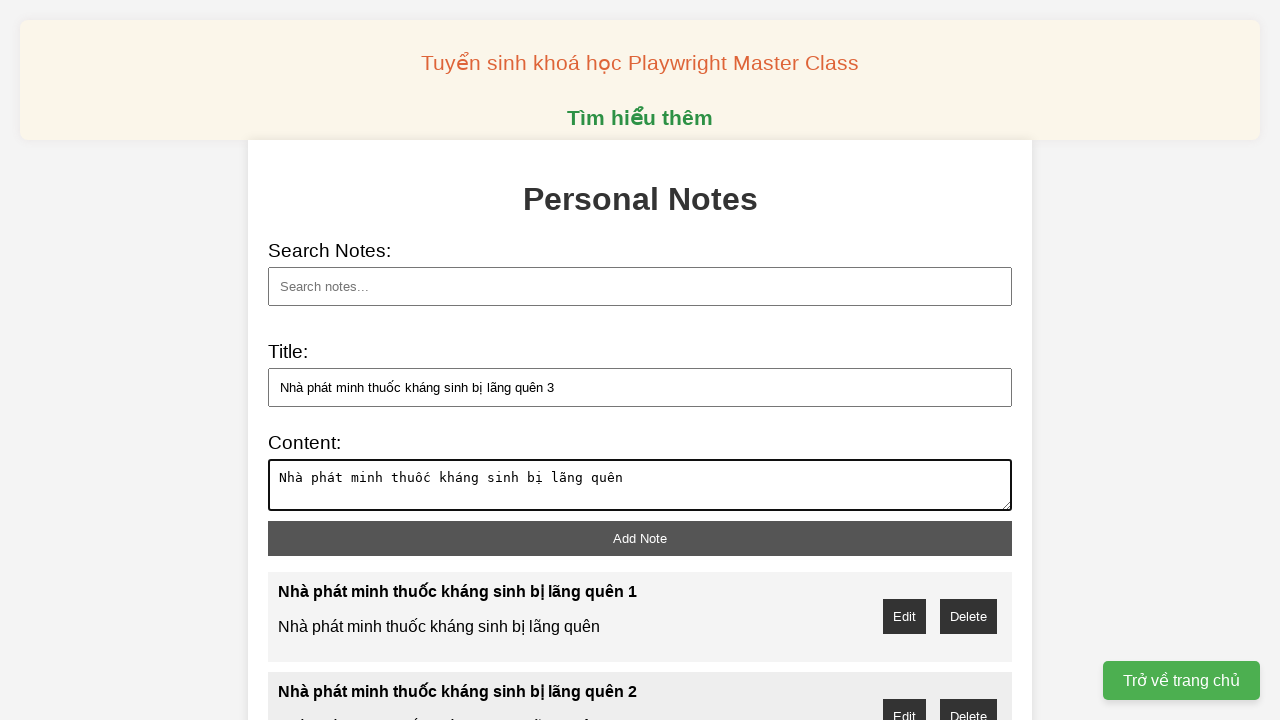

Clicked 'Add note' button to save note #3 at (640, 538) on xpath=//button[@id='add-note']
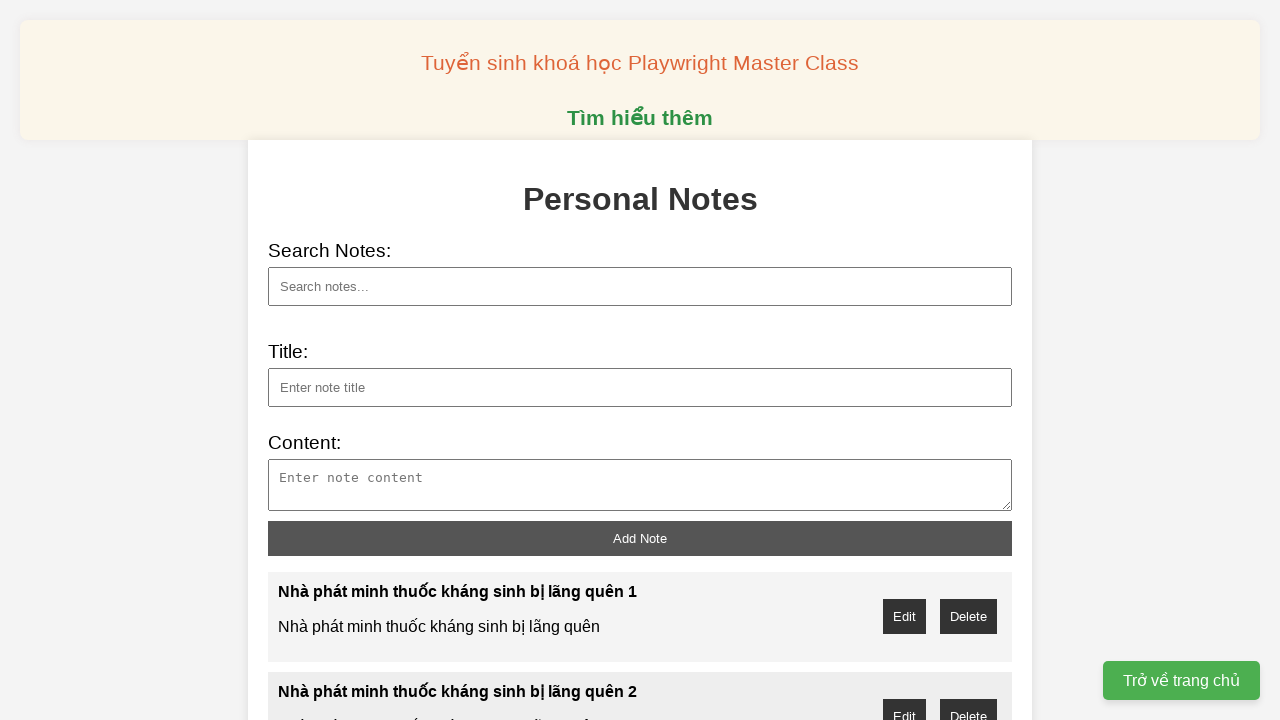

Filled note title: Nhà phát minh thuốc kháng sinh bị lãng quên 4 on //input[@id='note-title']
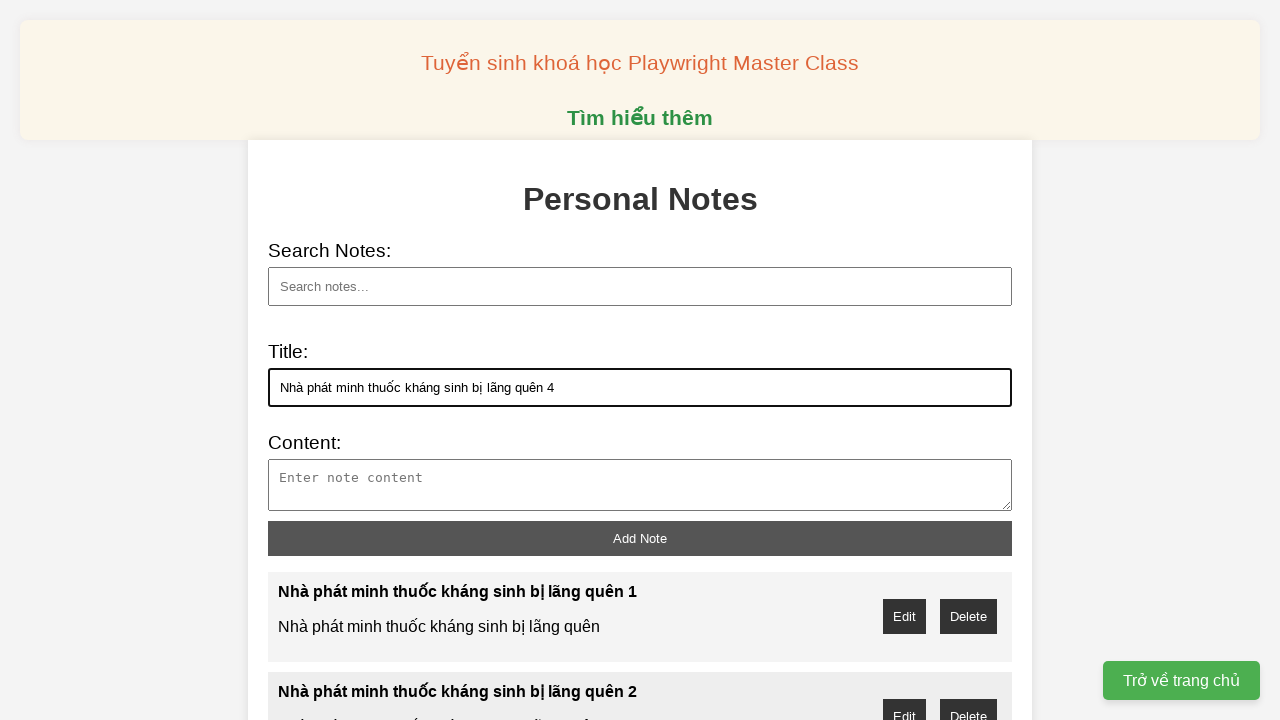

Filled note content: Nhà phát minh thuốc kháng sinh bị lãng quên on //textarea[@id='note-content']
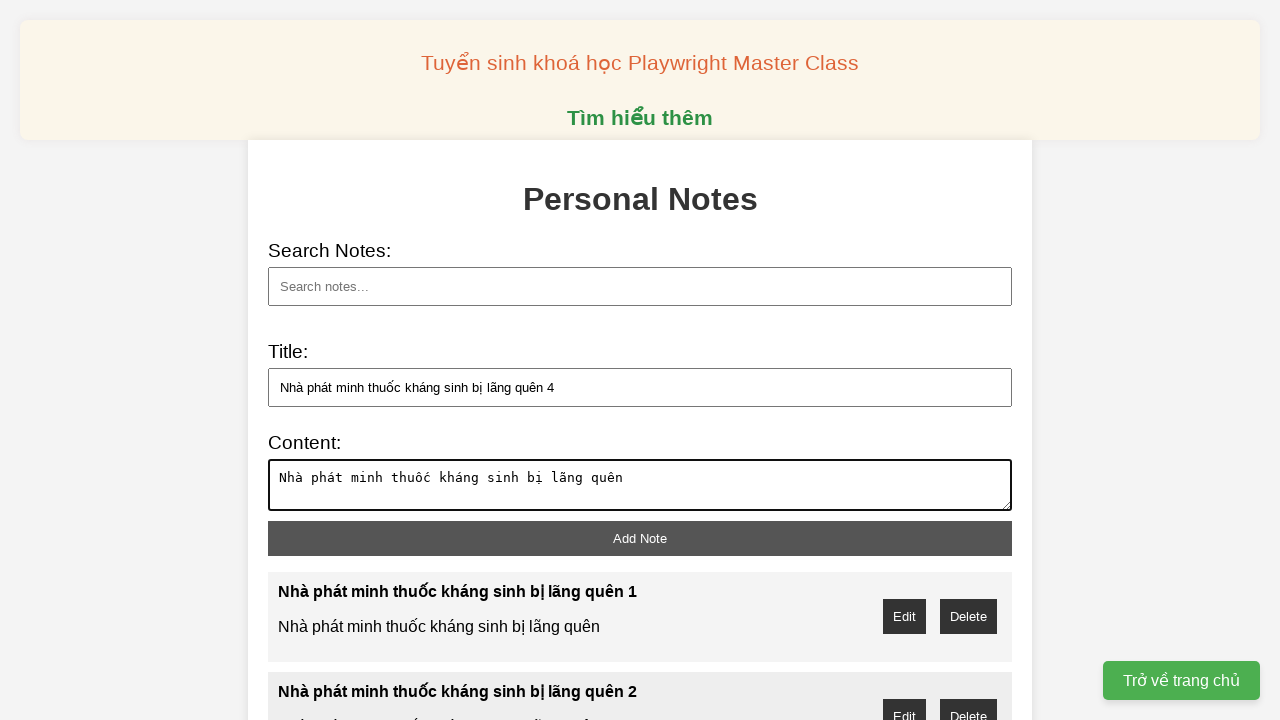

Clicked 'Add note' button to save note #4 at (640, 538) on xpath=//button[@id='add-note']
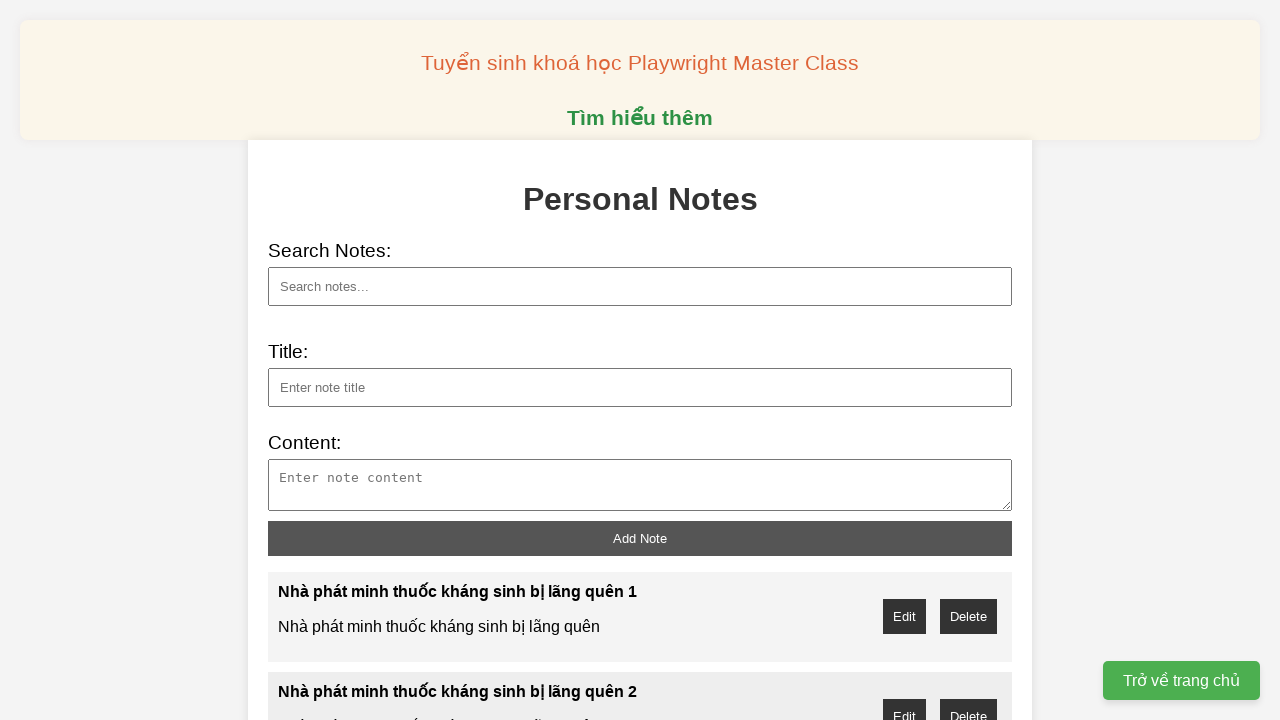

Filled note title: Nhà phát minh thuốc kháng sinh bị lãng quên 5 on //input[@id='note-title']
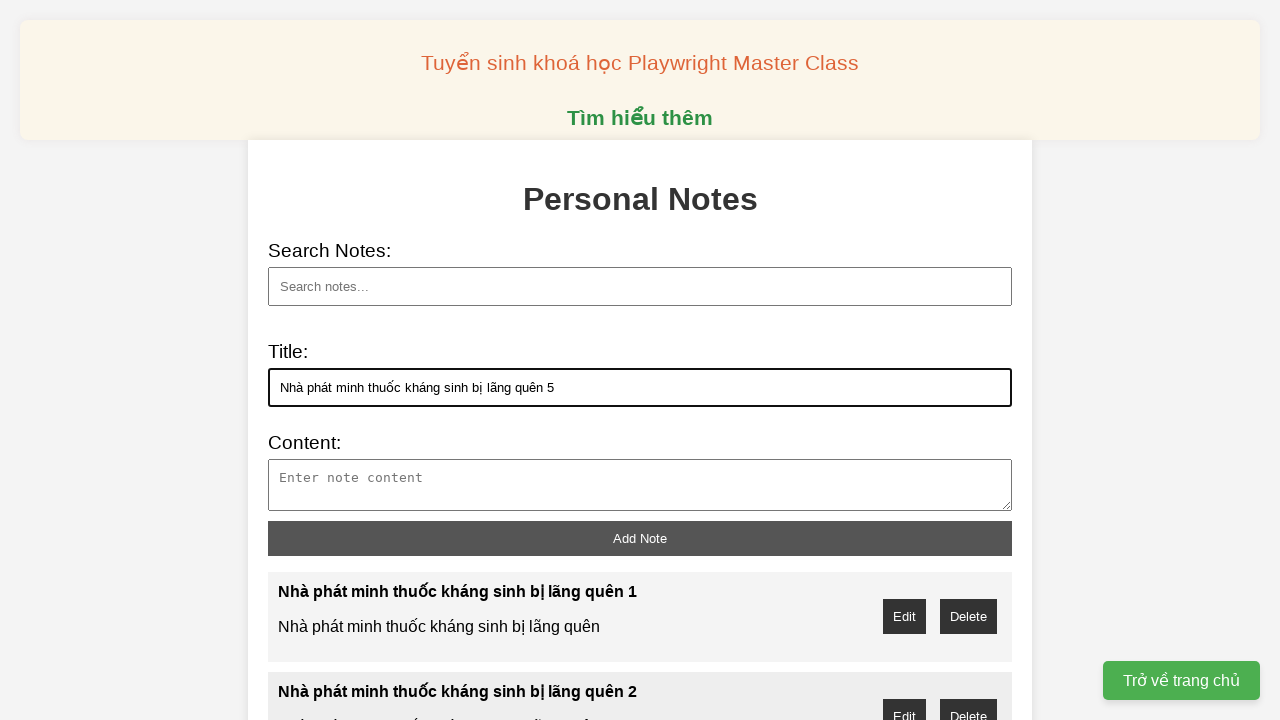

Filled note content: Nhà phát minh thuốc kháng sinh bị lãng quên on //textarea[@id='note-content']
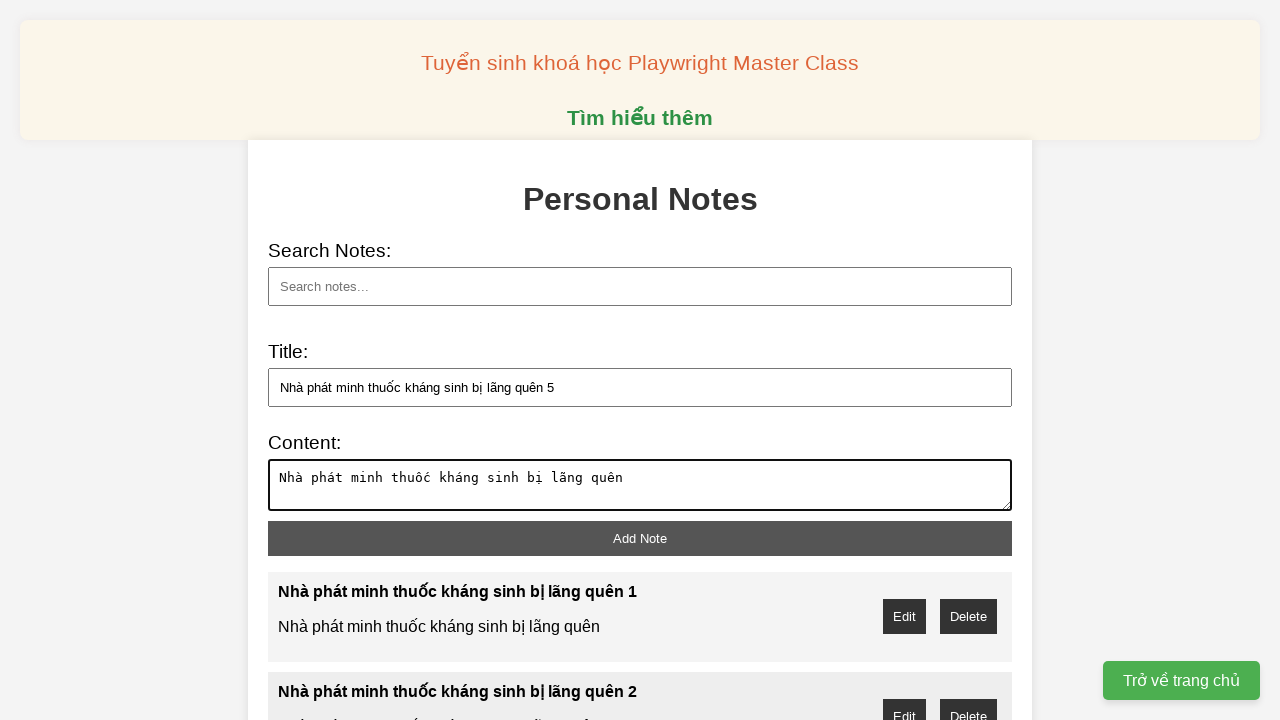

Clicked 'Add note' button to save note #5 at (640, 538) on xpath=//button[@id='add-note']
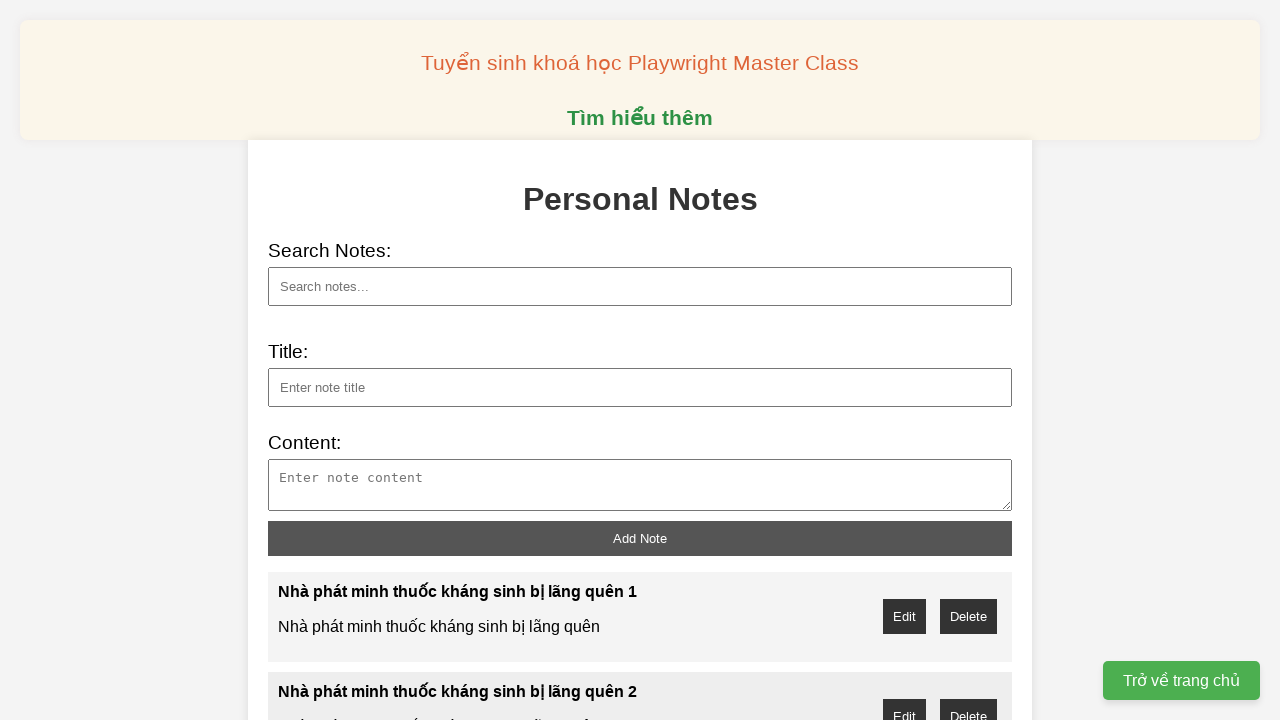

Filled note title: Nhà phát minh thuốc kháng sinh bị lãng quên 6 on //input[@id='note-title']
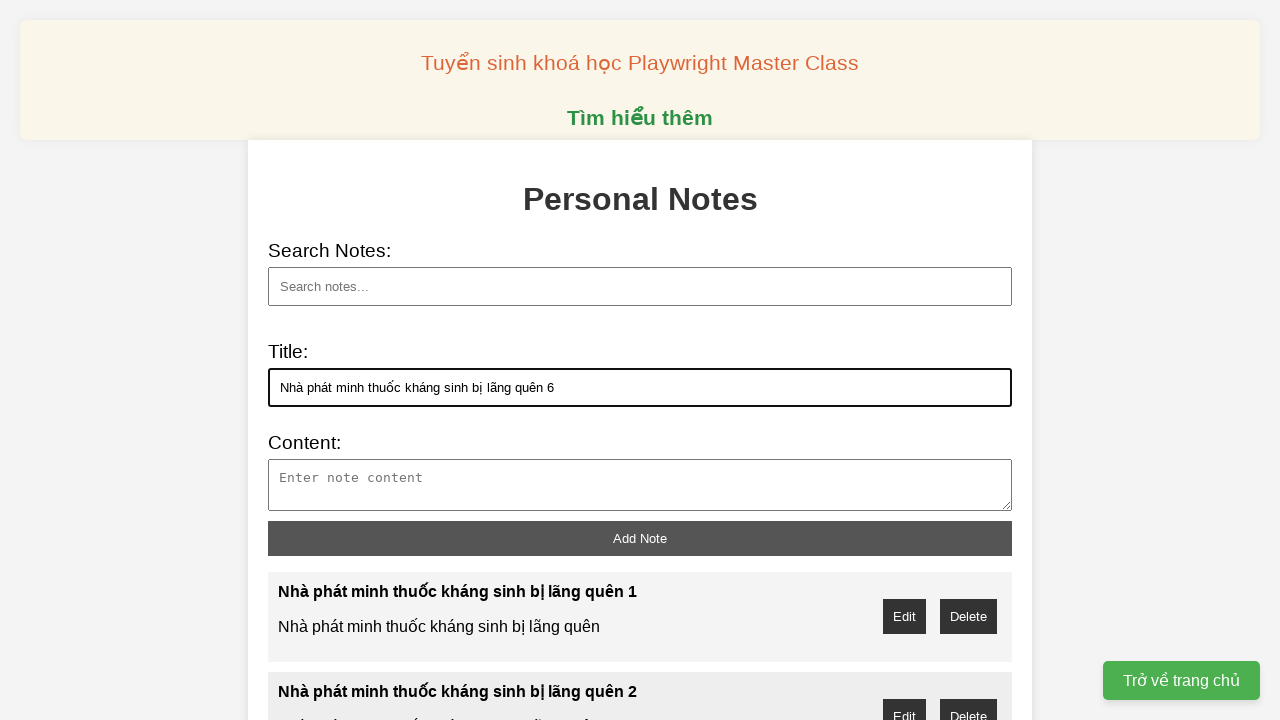

Filled note content: Nhà phát minh thuốc kháng sinh bị lãng quên on //textarea[@id='note-content']
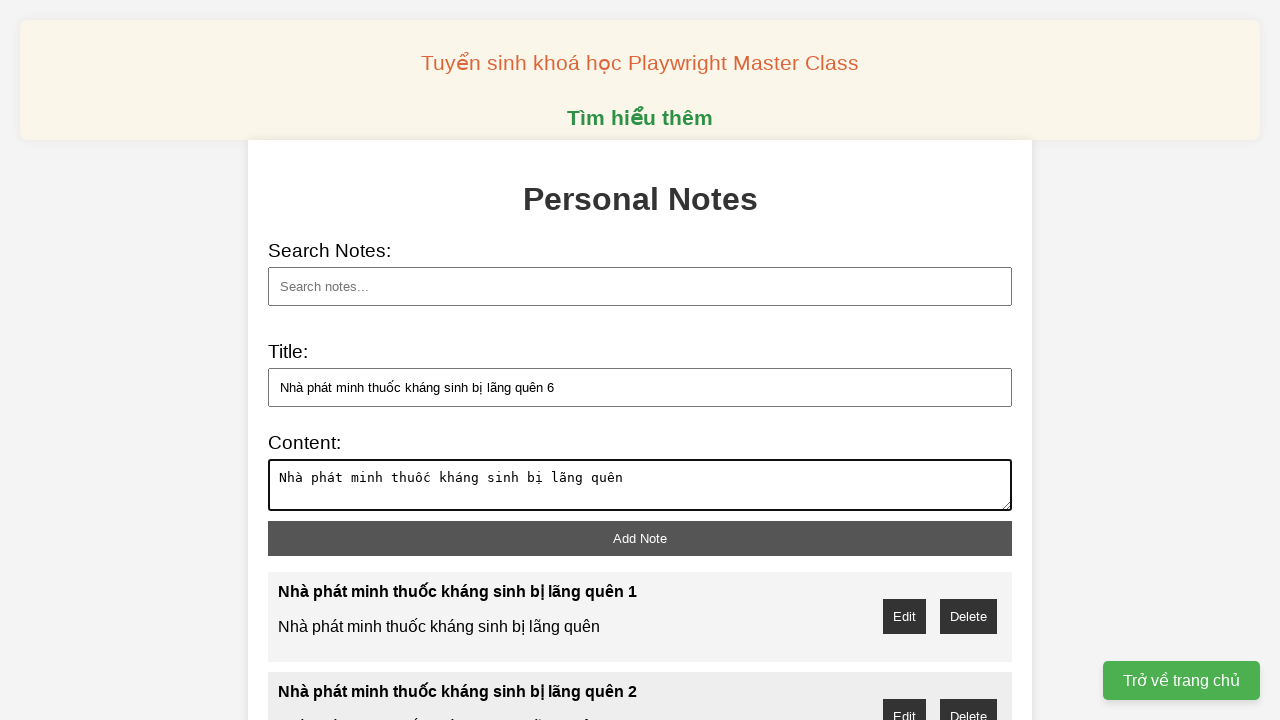

Clicked 'Add note' button to save note #6 at (640, 538) on xpath=//button[@id='add-note']
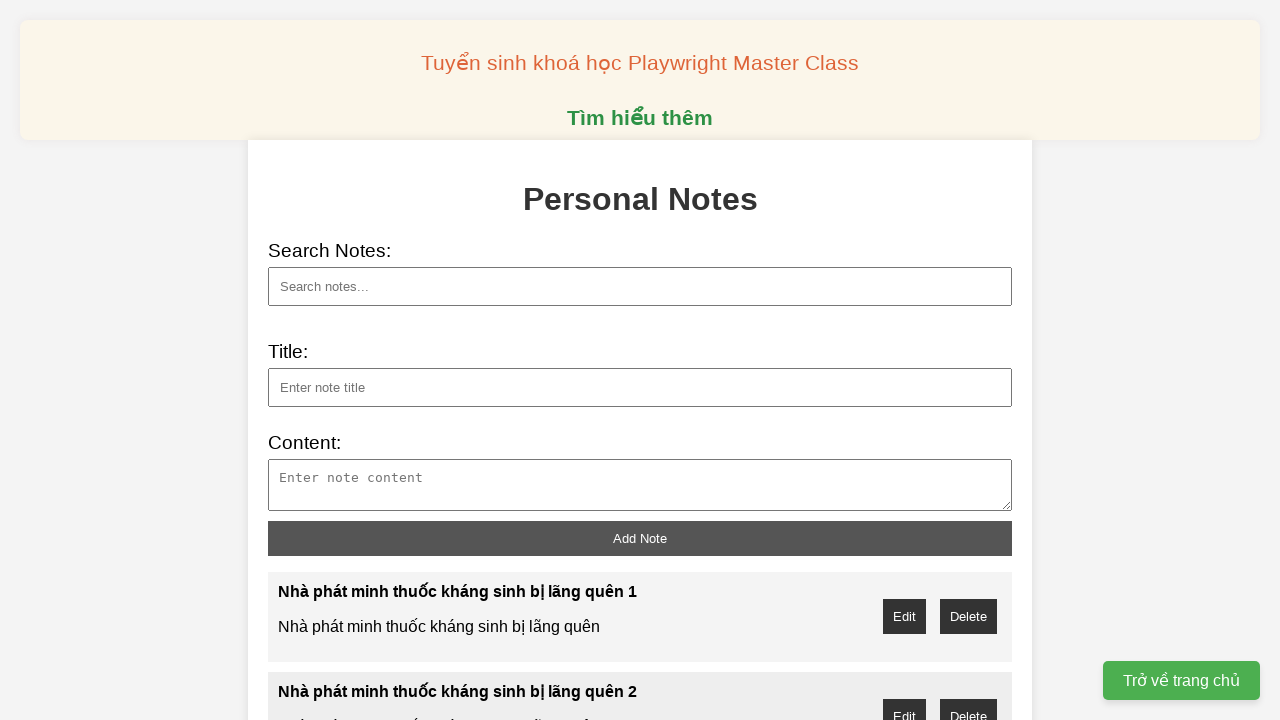

Filled note title: Nhà phát minh thuốc kháng sinh bị lãng quên 7 on //input[@id='note-title']
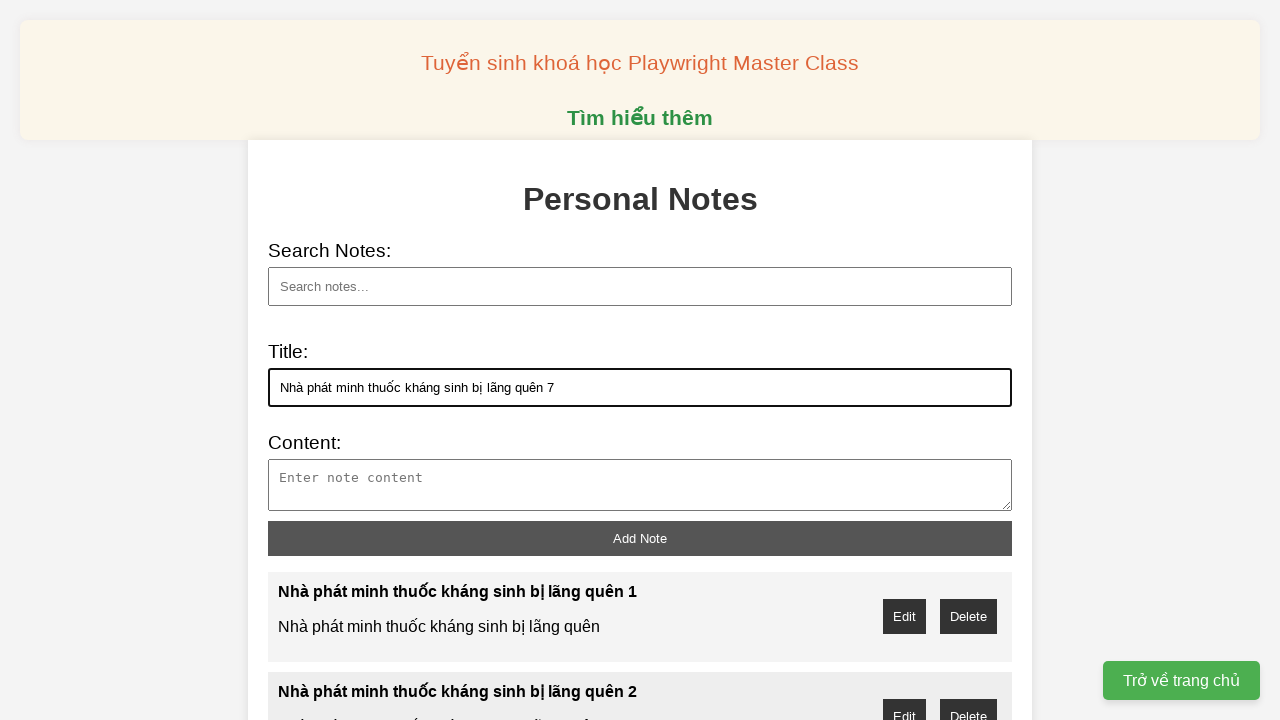

Filled note content: Nhà phát minh thuốc kháng sinh bị lãng quên on //textarea[@id='note-content']
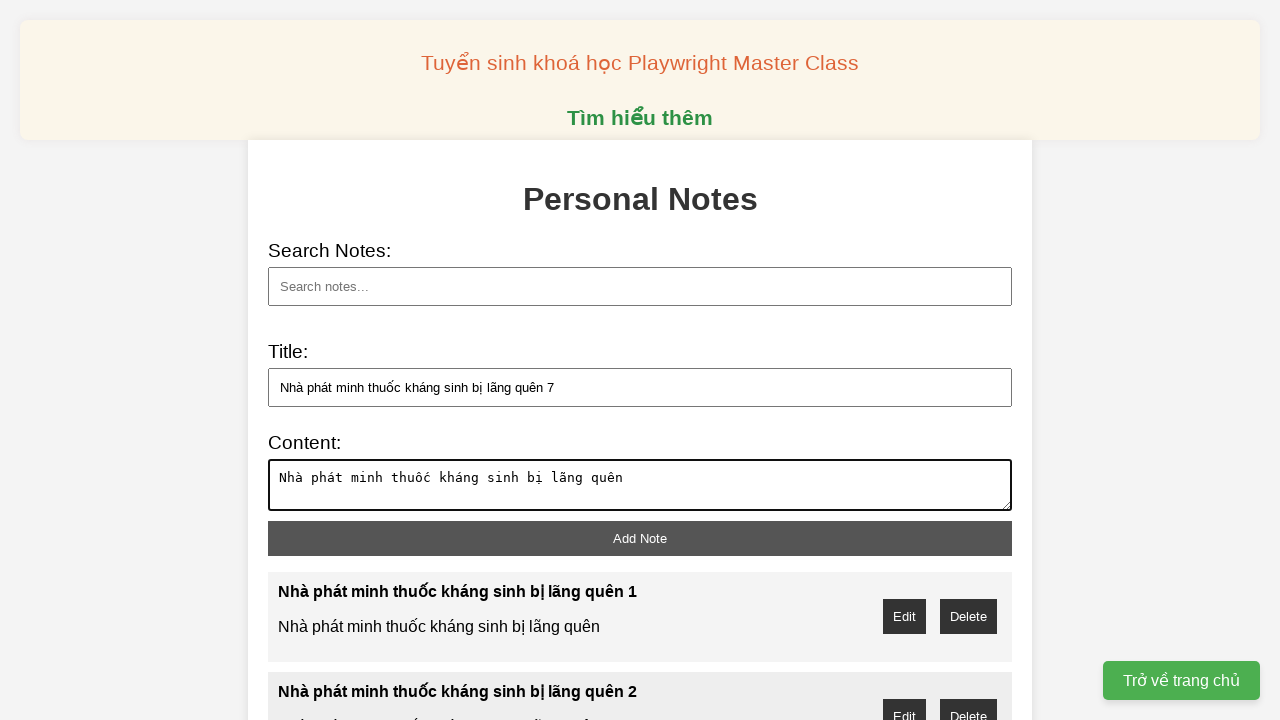

Clicked 'Add note' button to save note #7 at (640, 538) on xpath=//button[@id='add-note']
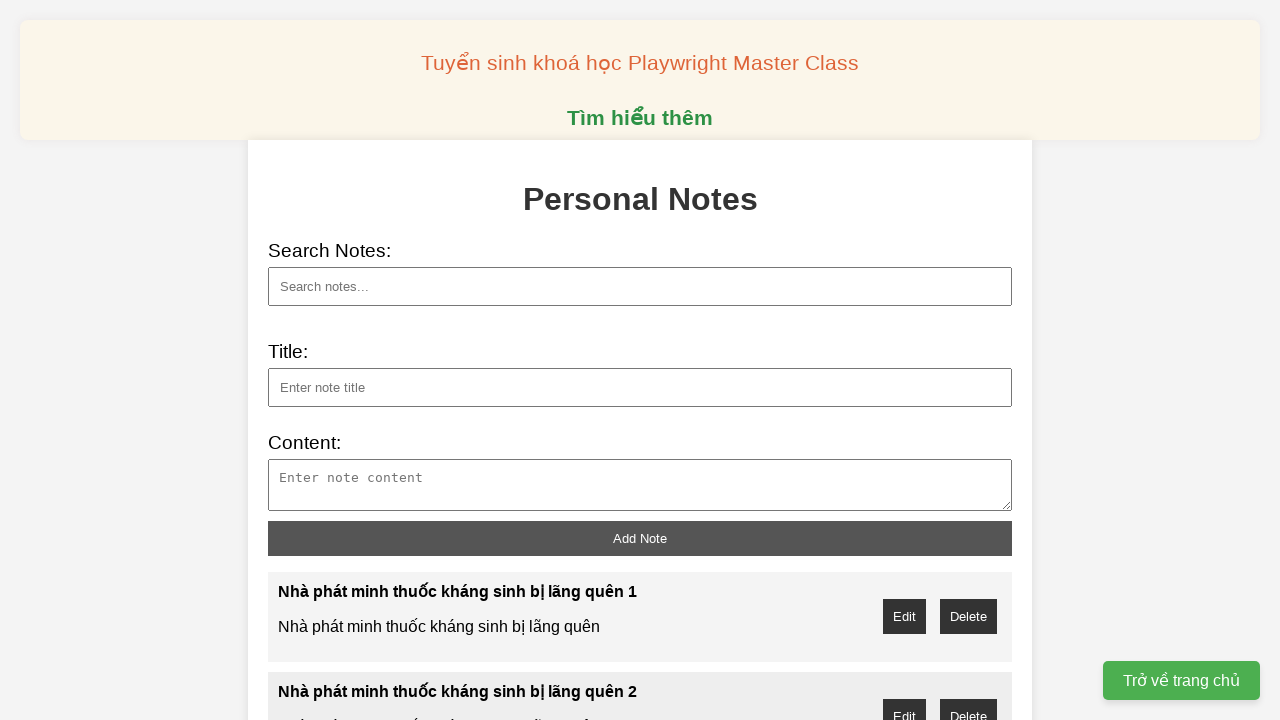

Filled note title: Nhà phát minh thuốc kháng sinh bị lãng quên 8 on //input[@id='note-title']
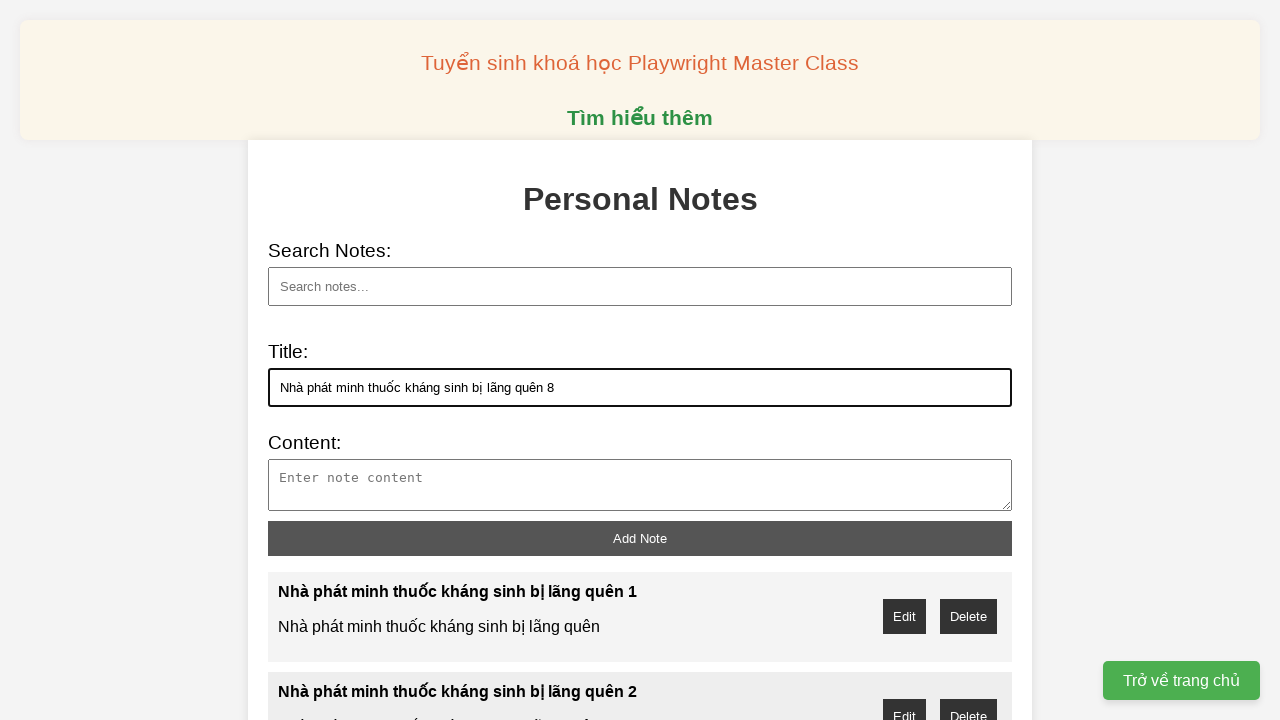

Filled note content: Nhà phát minh thuốc kháng sinh bị lãng quên on //textarea[@id='note-content']
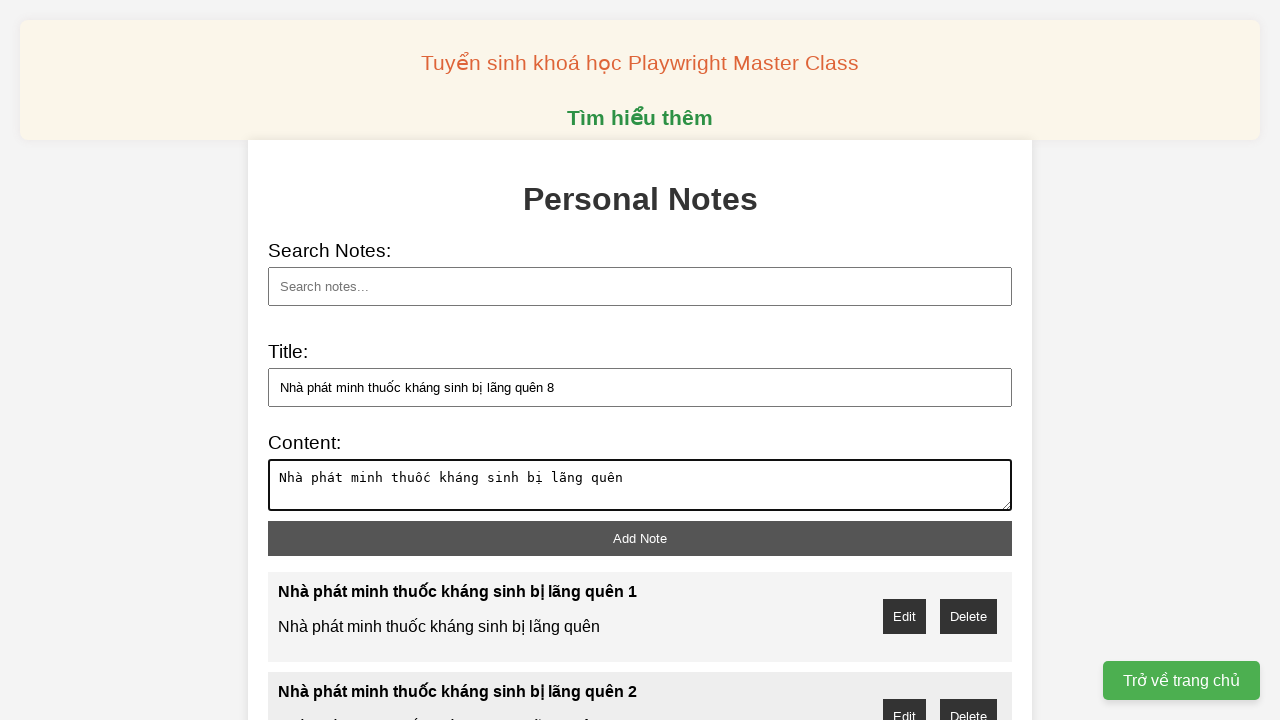

Clicked 'Add note' button to save note #8 at (640, 538) on xpath=//button[@id='add-note']
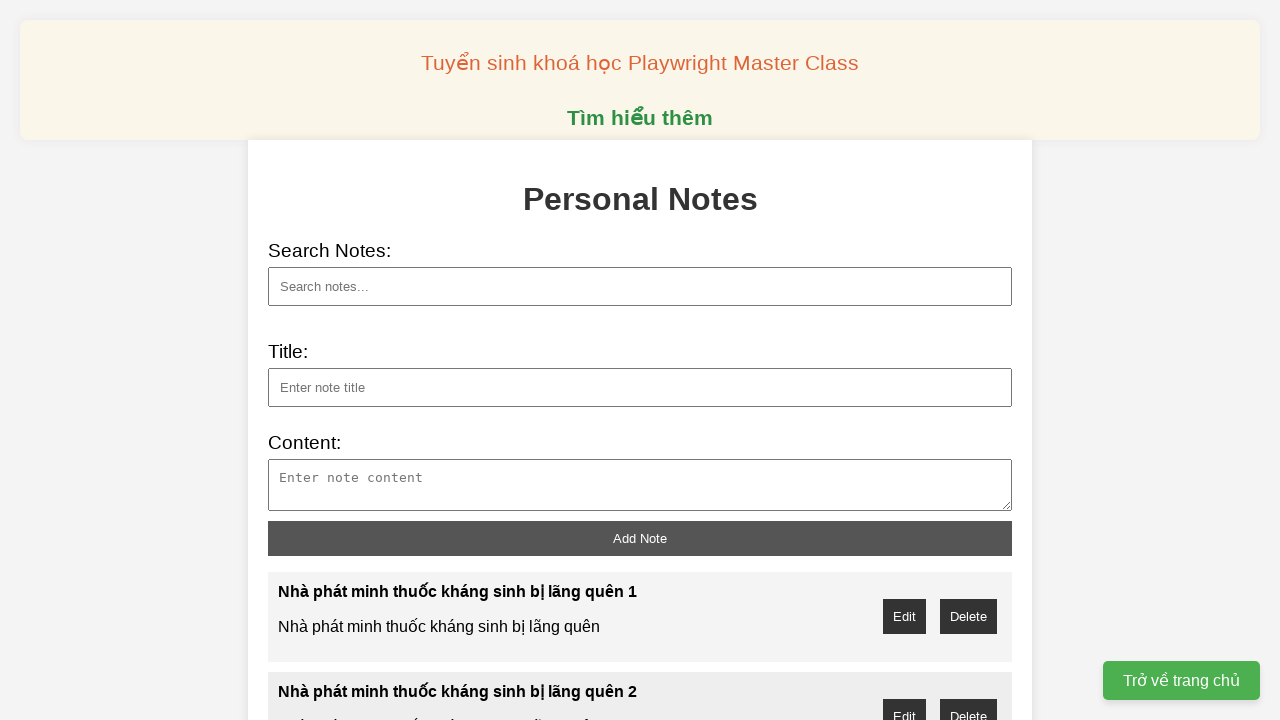

Filled note title: Nhà phát minh thuốc kháng sinh bị lãng quên 9 on //input[@id='note-title']
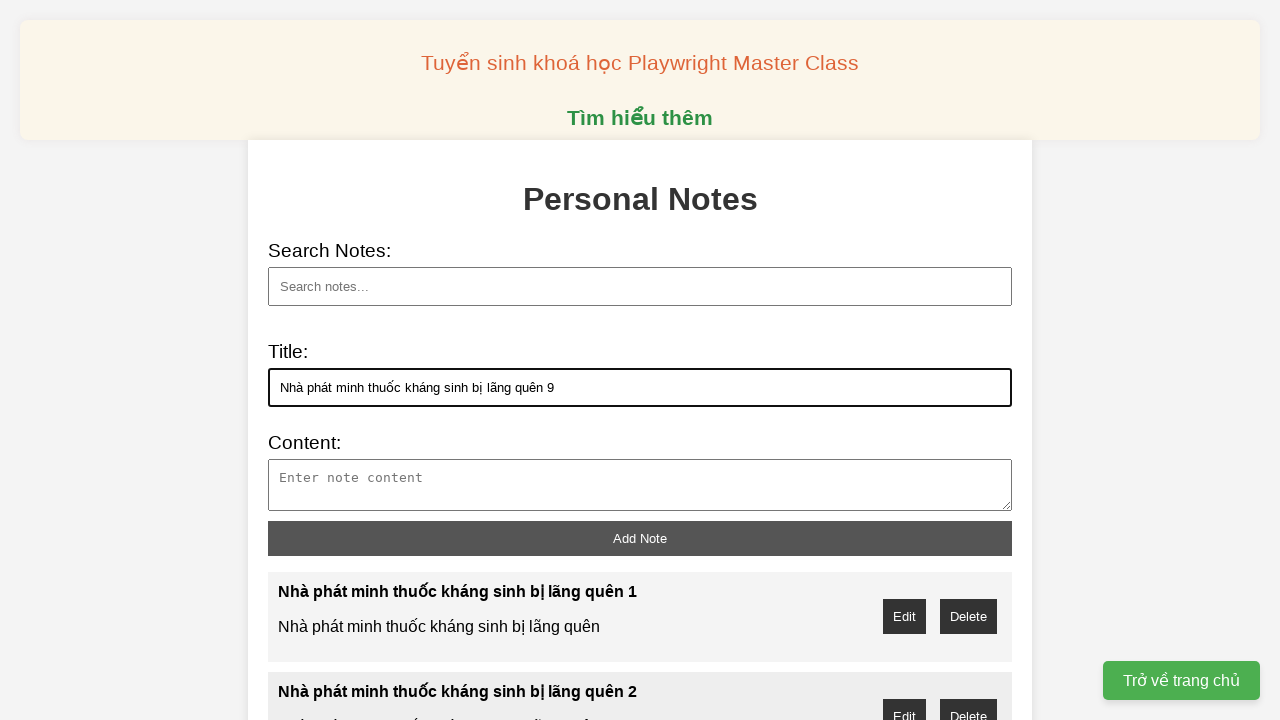

Filled note content: Nhà phát minh thuốc kháng sinh bị lãng quên on //textarea[@id='note-content']
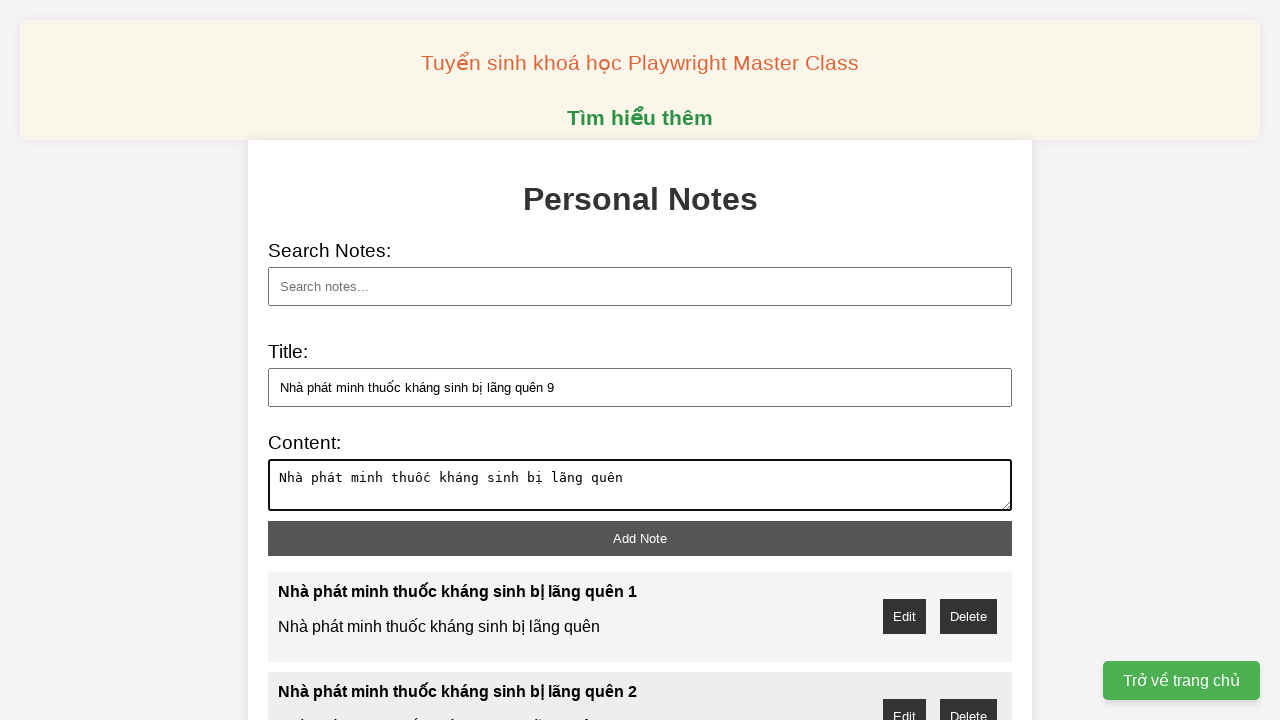

Clicked 'Add note' button to save note #9 at (640, 538) on xpath=//button[@id='add-note']
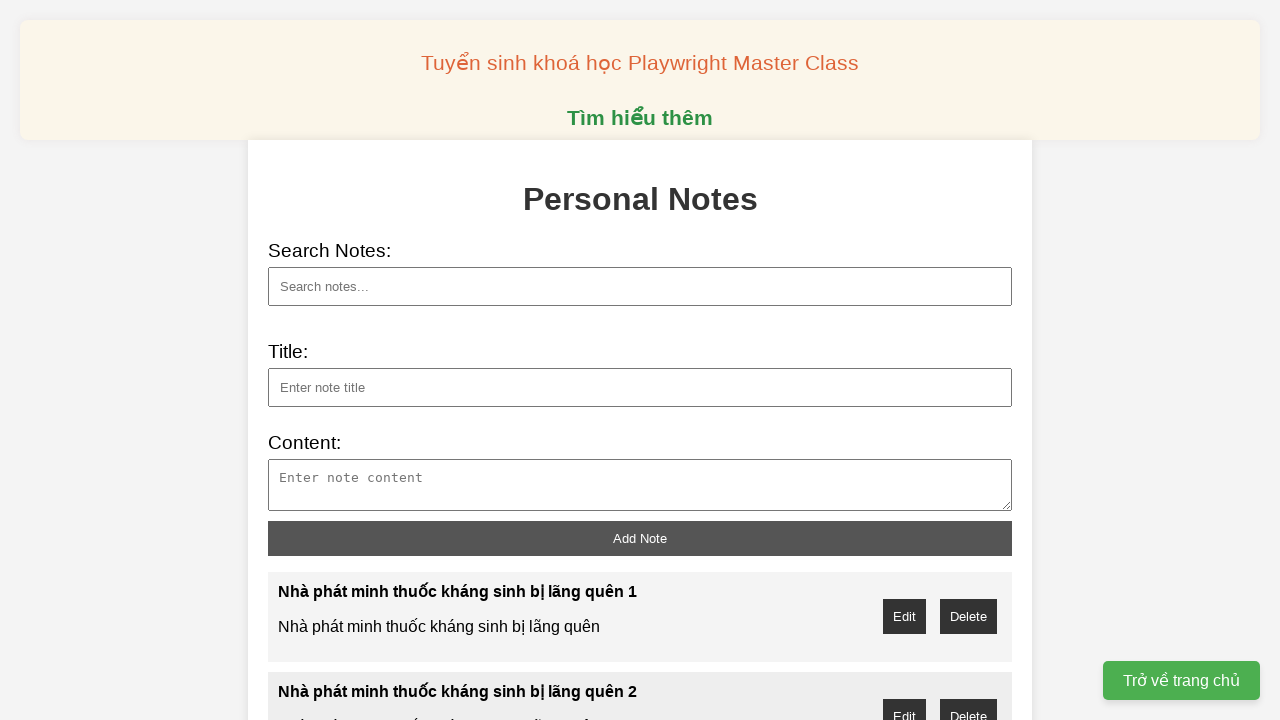

Filled note title: Nhà phát minh thuốc kháng sinh bị lãng quên 10 on //input[@id='note-title']
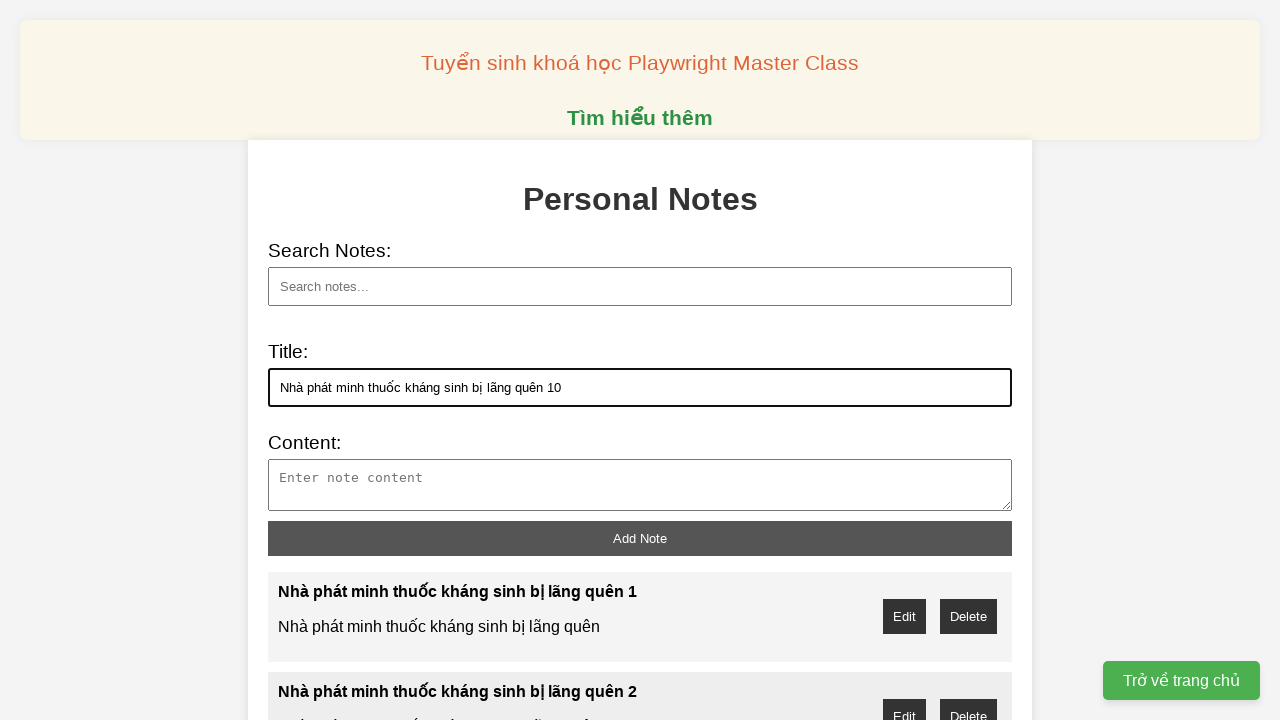

Filled note content: Nhà phát minh thuốc kháng sinh bị lãng quên on //textarea[@id='note-content']
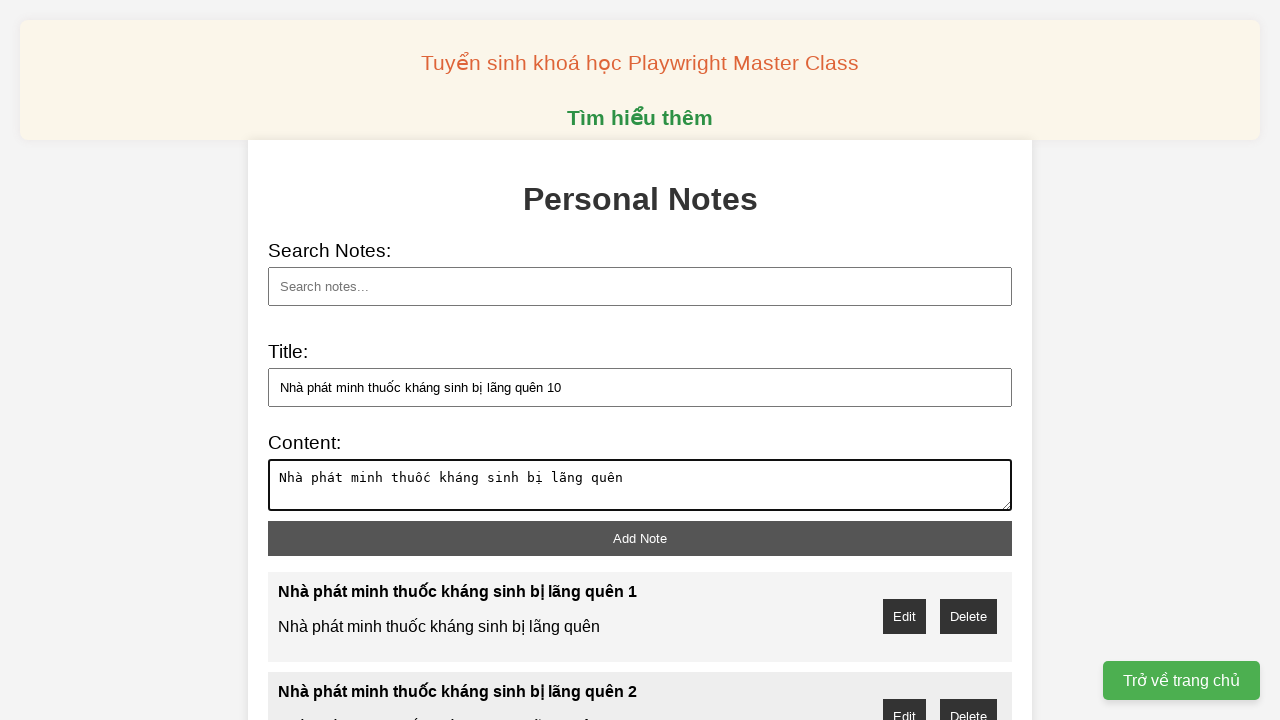

Clicked 'Add note' button to save note #10 at (640, 538) on xpath=//button[@id='add-note']
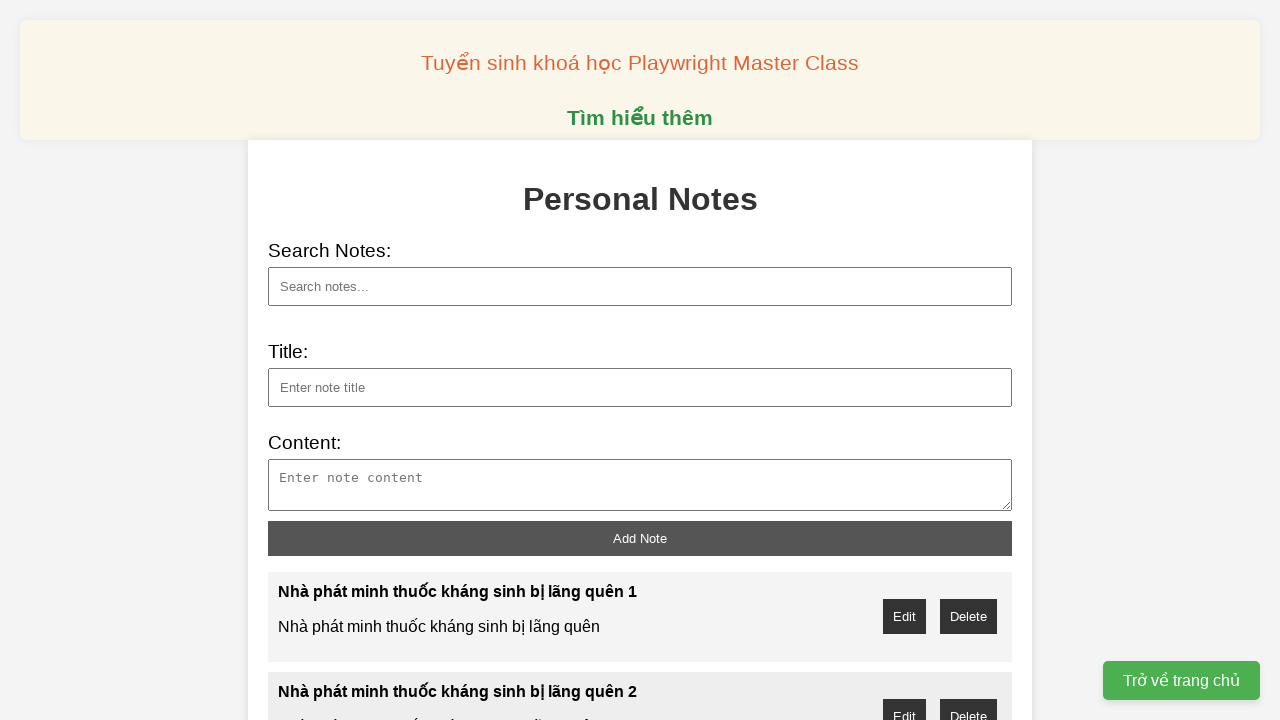

Filled search field with 'Nhà phát minh thuốc kháng sinh bị lãng quên 3' to search for specific note on //input[@id='search']
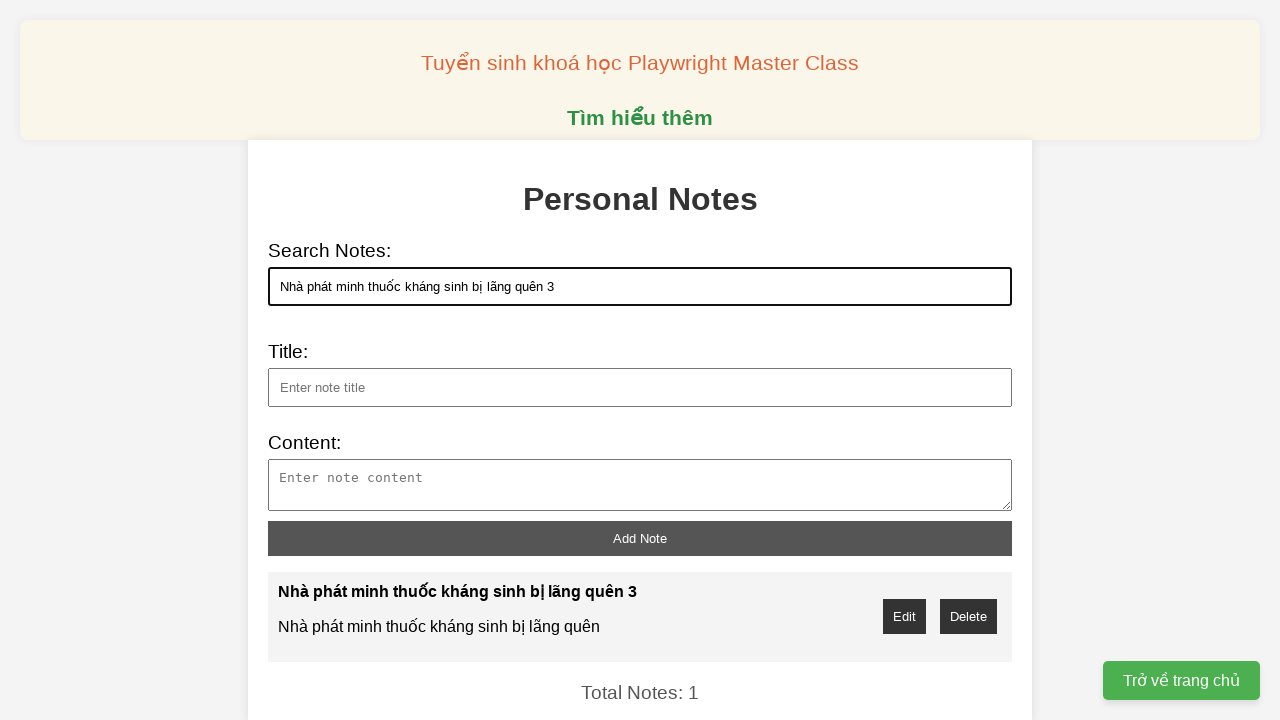

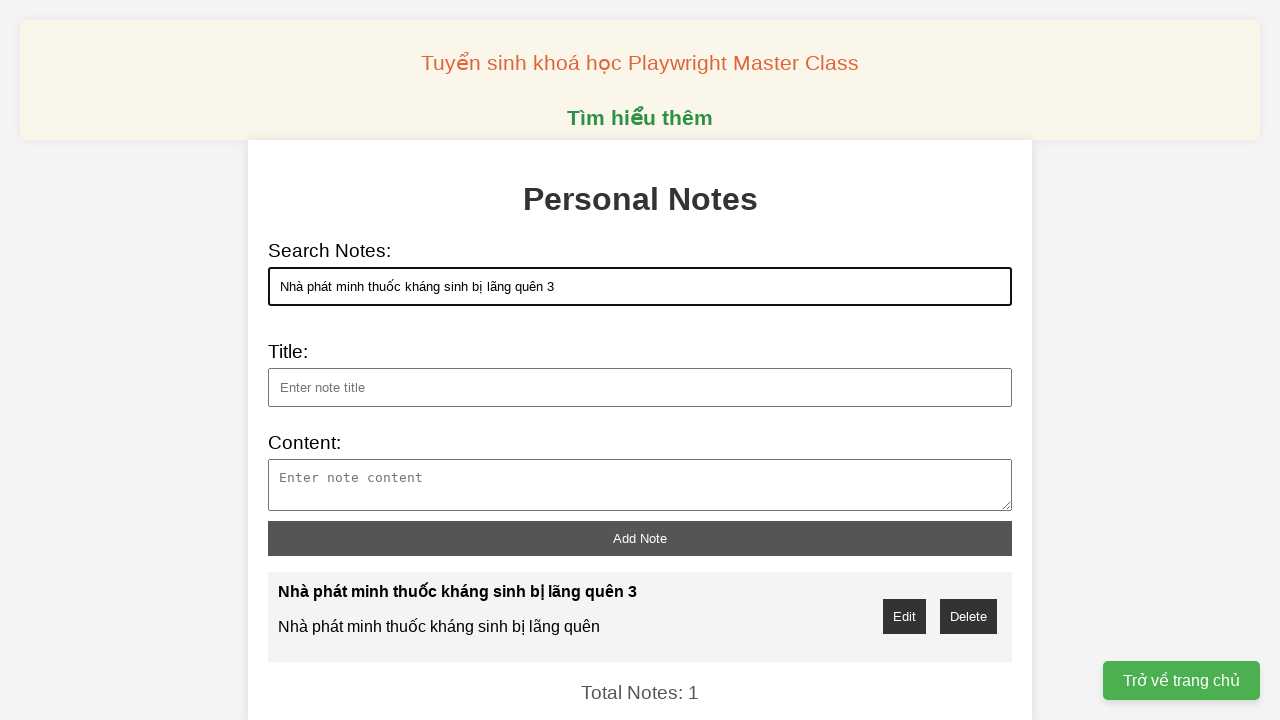